Tests that the Remember Me checkbox can be clicked and becomes selected.

Starting URL: https://circlek-public.github.io/cki-service-recruitment-task/

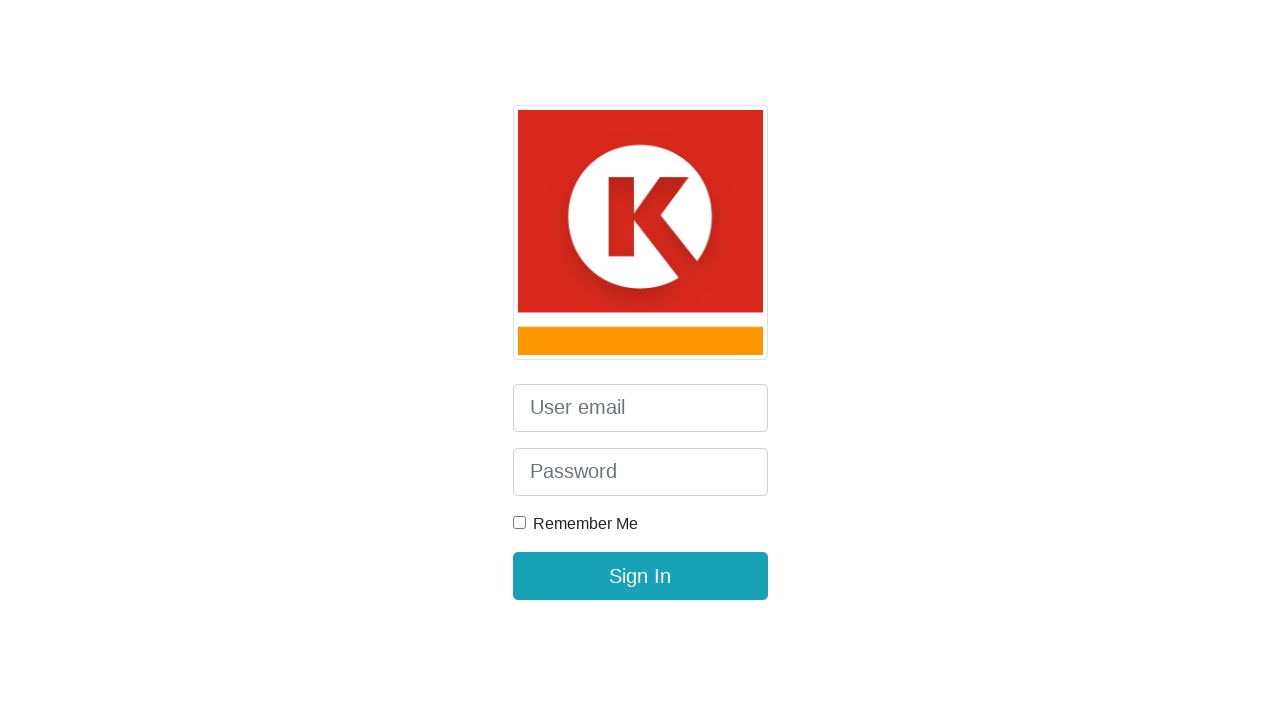

Navigated to Circle K recruitment task page
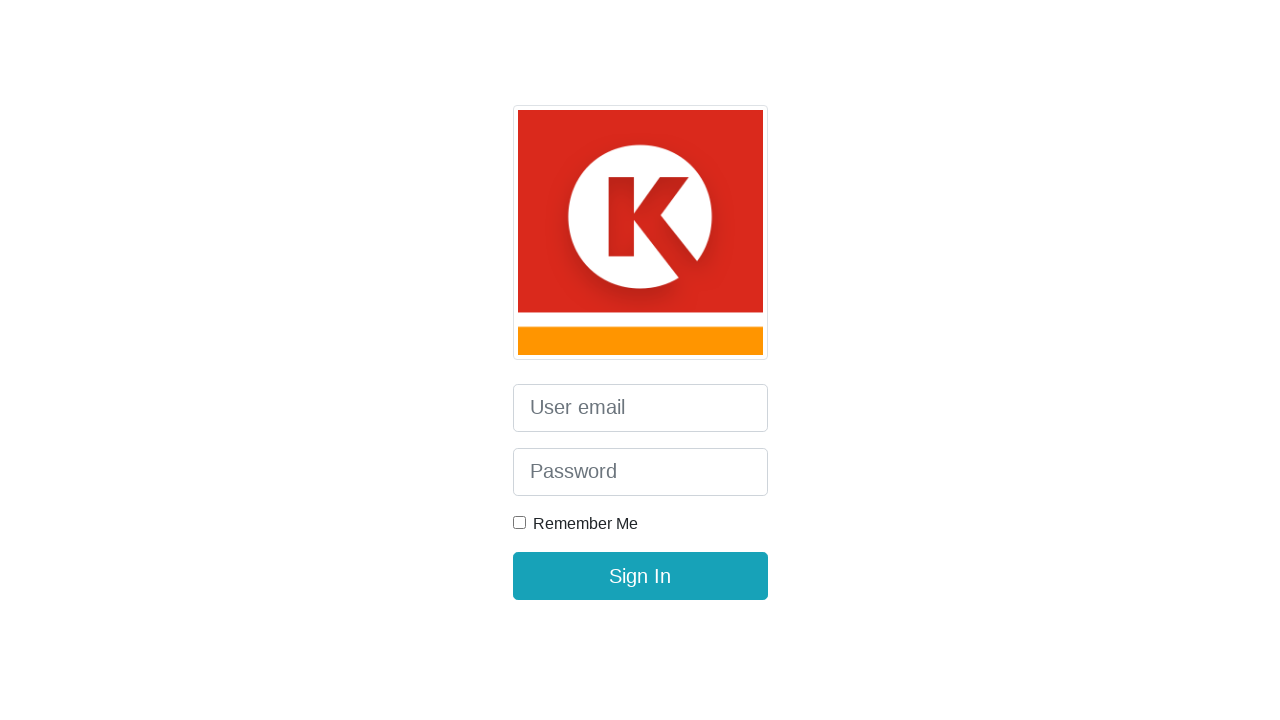

Located Remember Me checkbox element
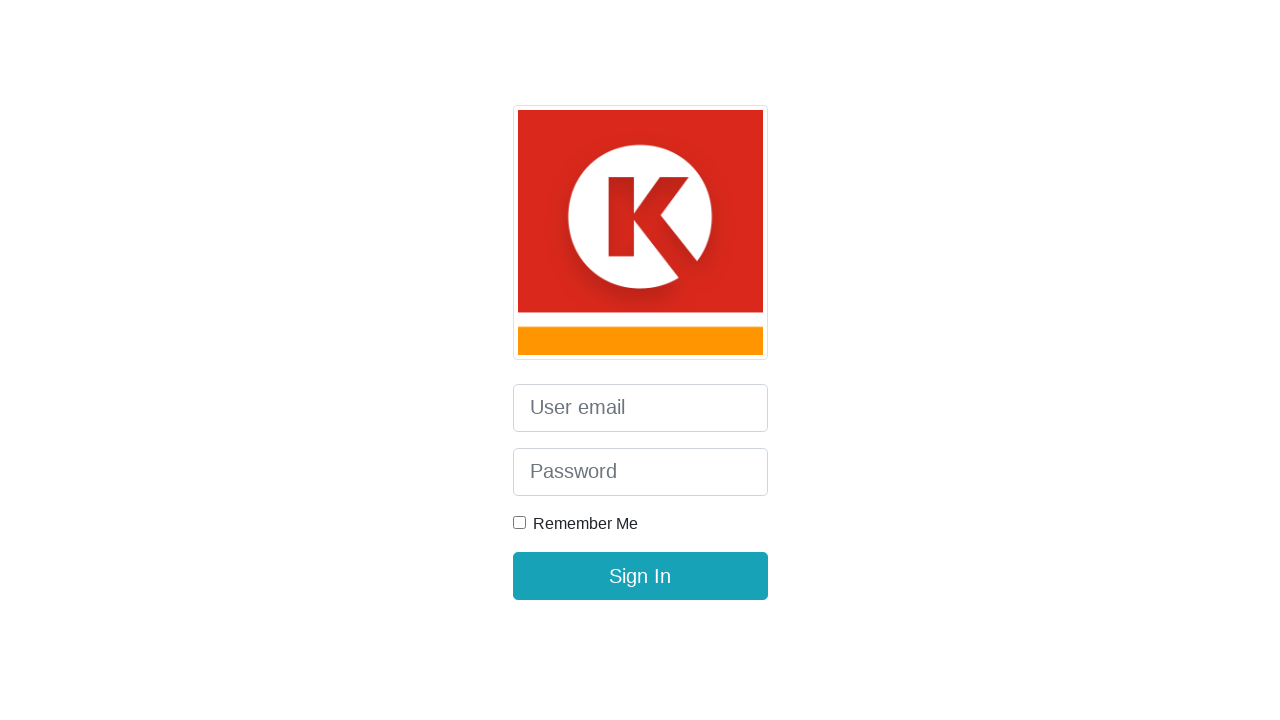

Clicked the Remember Me checkbox at (519, 523) on #remember_me
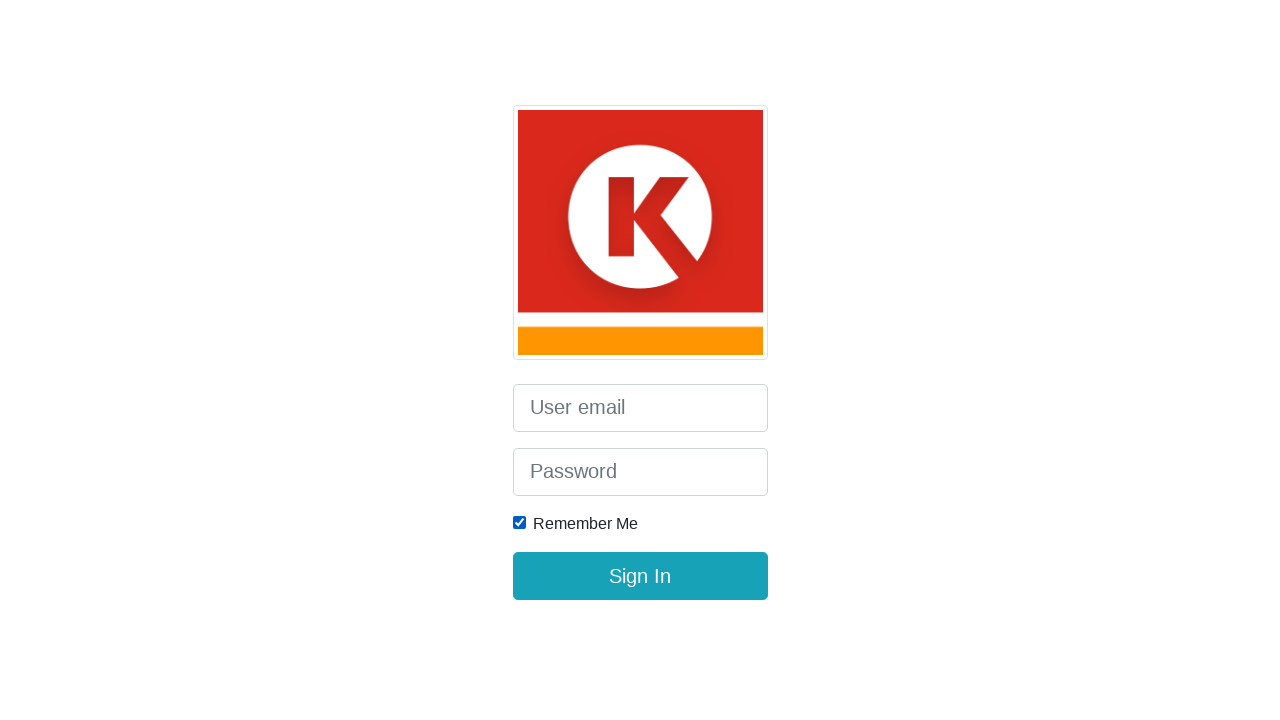

Verified Remember Me checkbox is selected
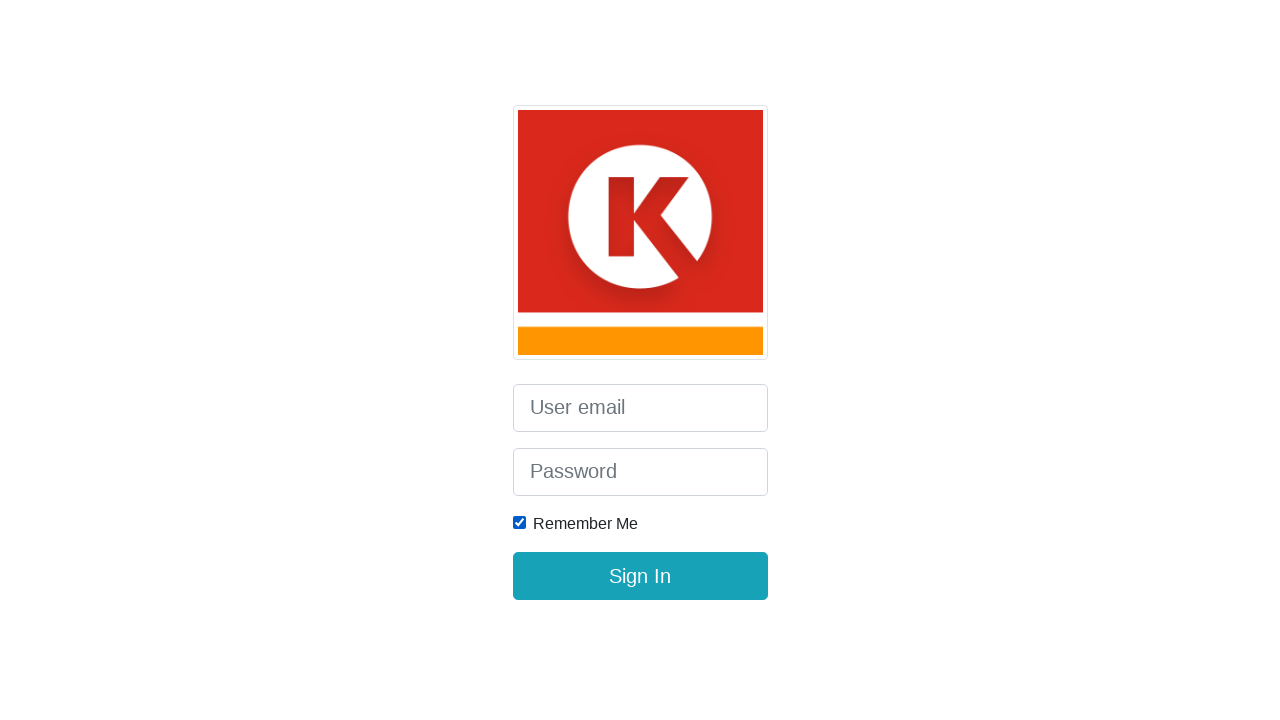

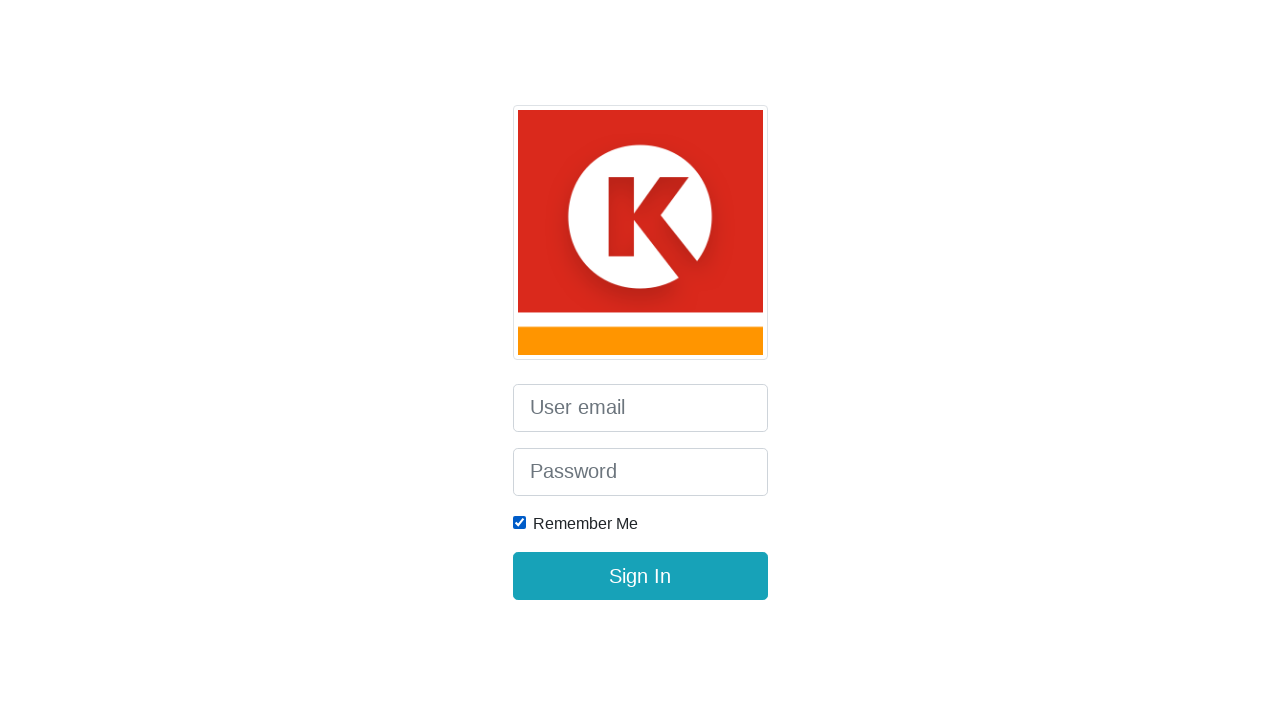